Navigates to the VCTC Pune website and waits for the page to load using Firefox browser

Starting URL: https://vctcpune.com/

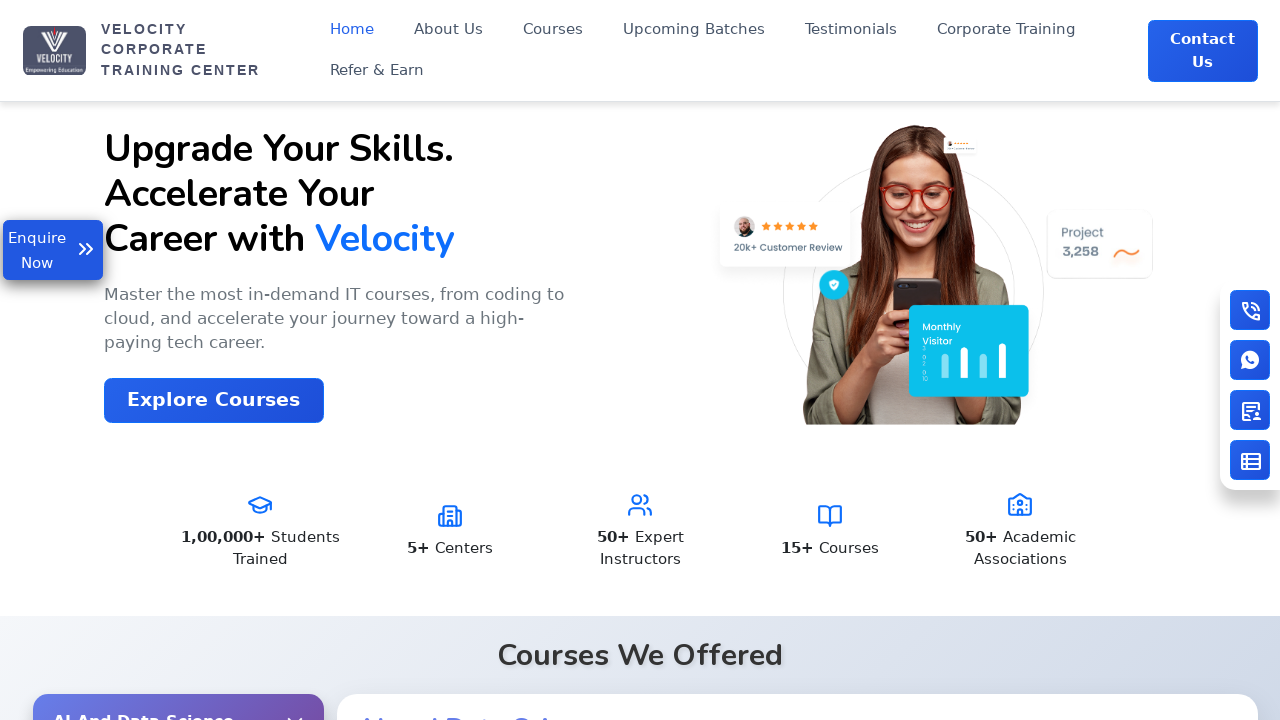

Waited for page DOM to be fully loaded
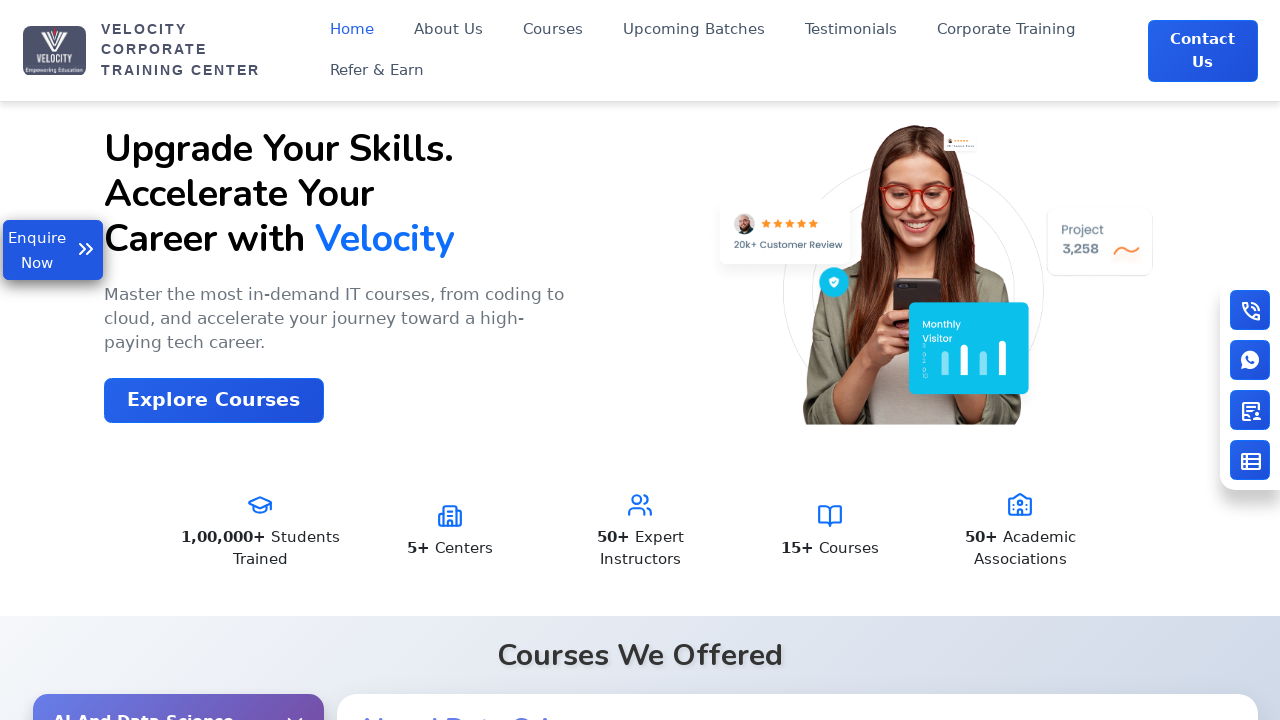

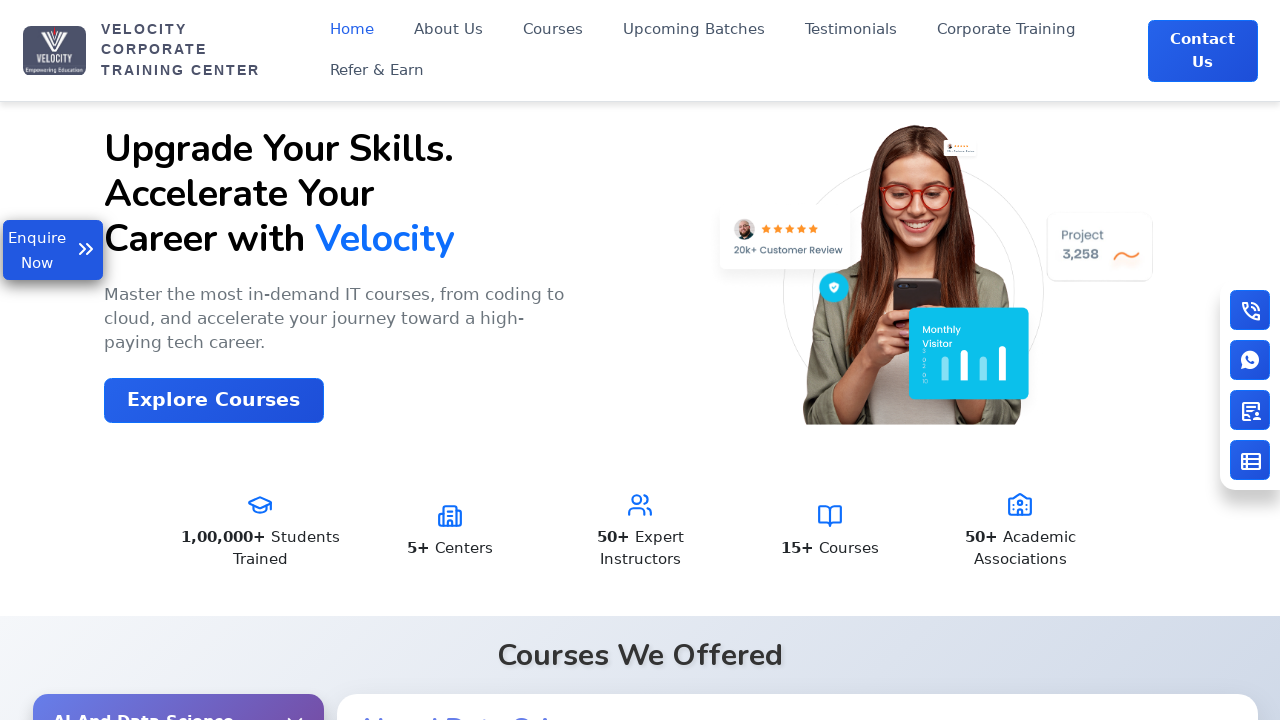